Tests the text box form on DemoQA by filling in full name, email, current address, and permanent address fields, then submitting and verifying the output displays the entered values.

Starting URL: https://demoqa.com/text-box

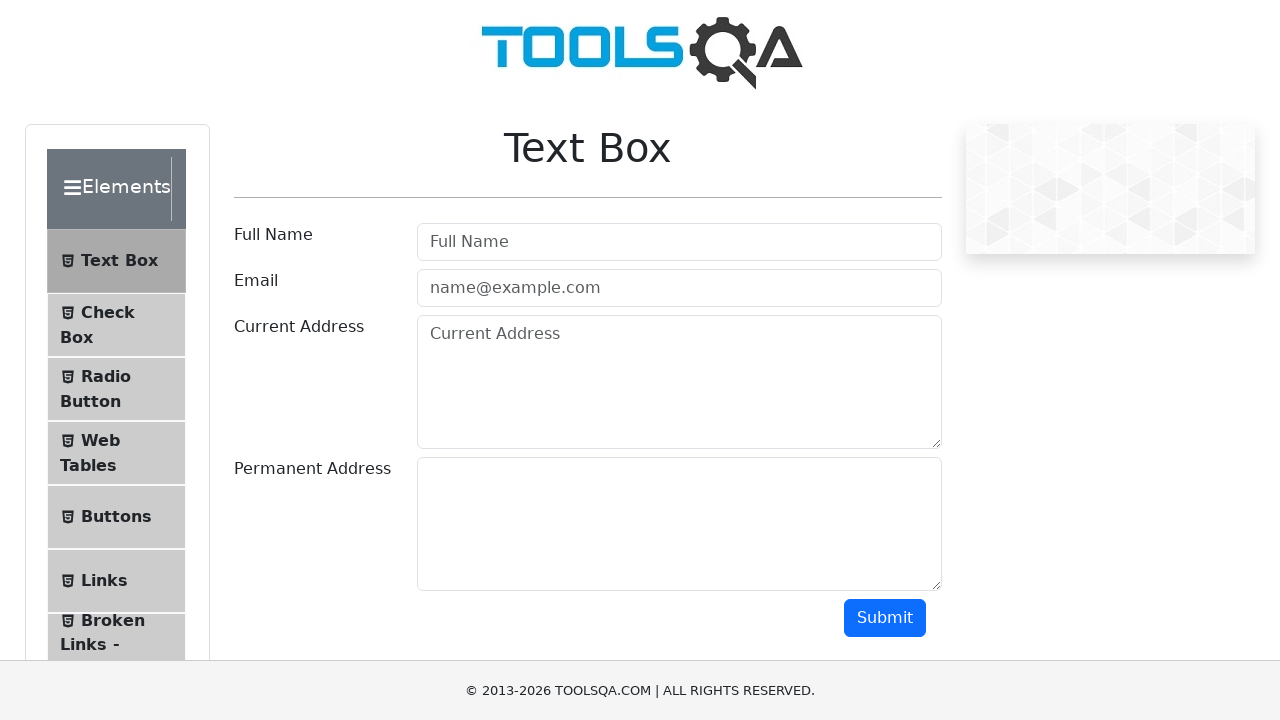

Waited for full name field to be visible
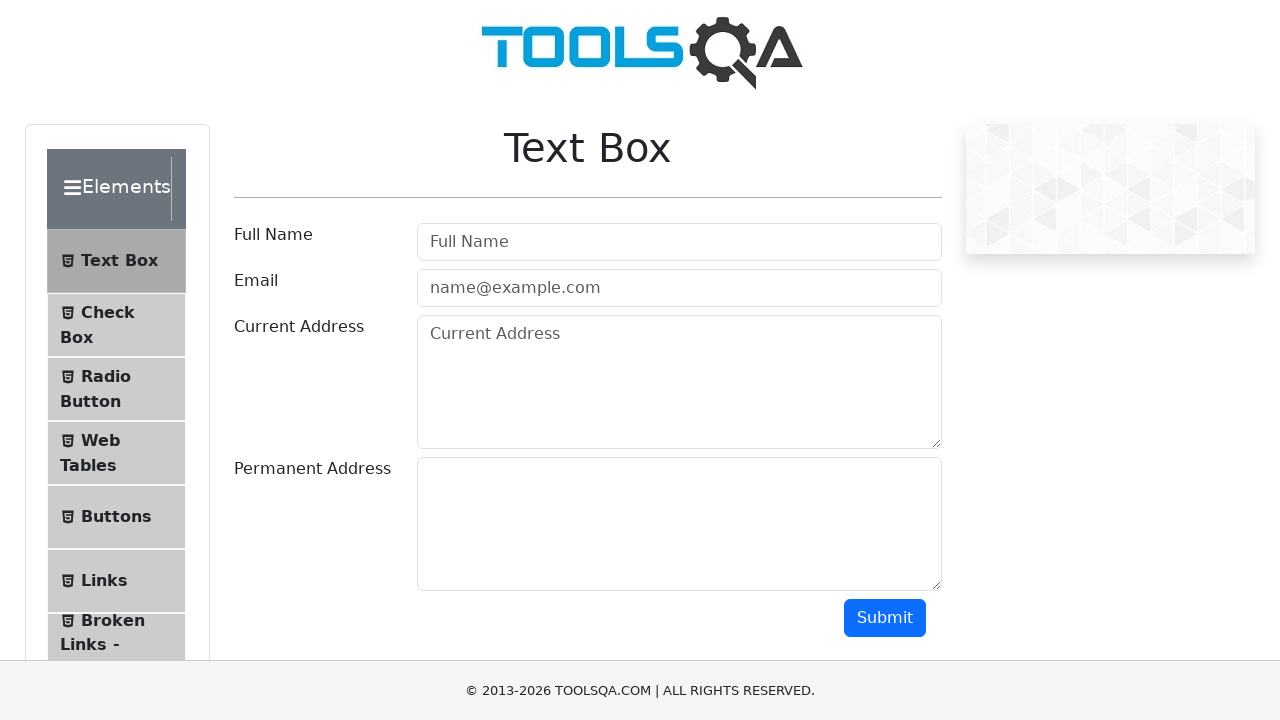

Filled full name field with 'Иван Петроsfавs' on #userName
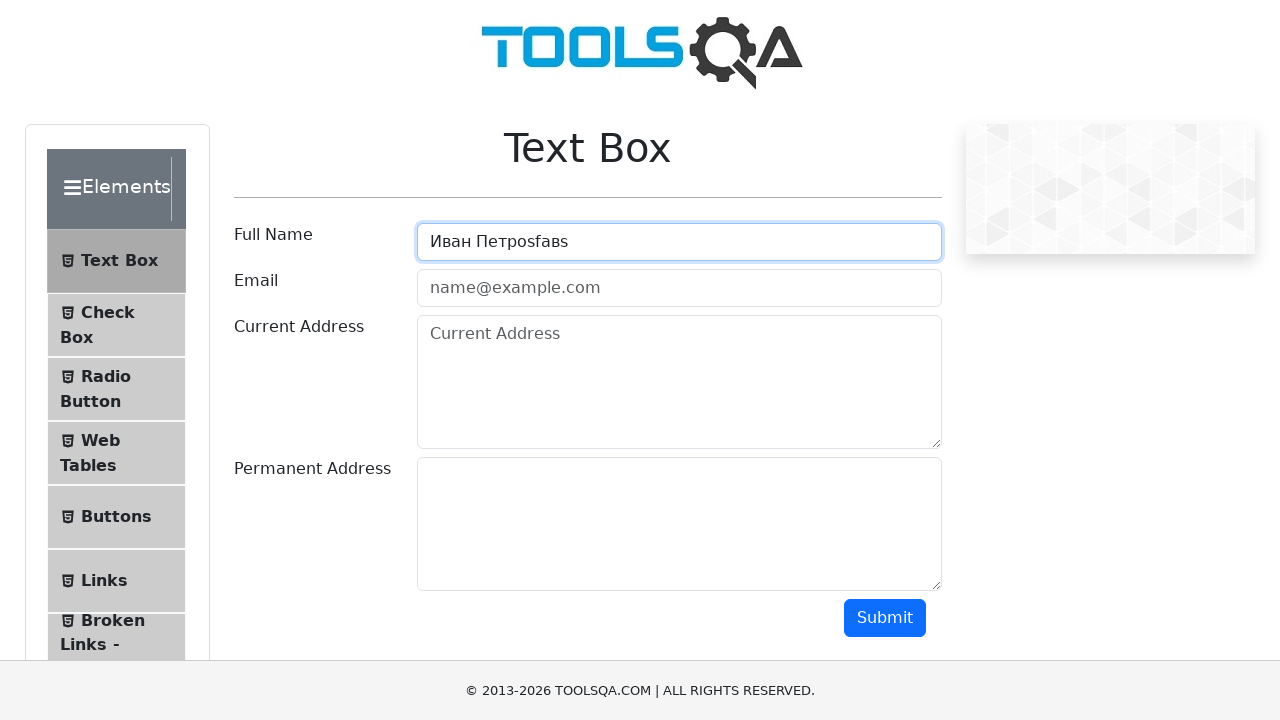

Waited for email field to be visible
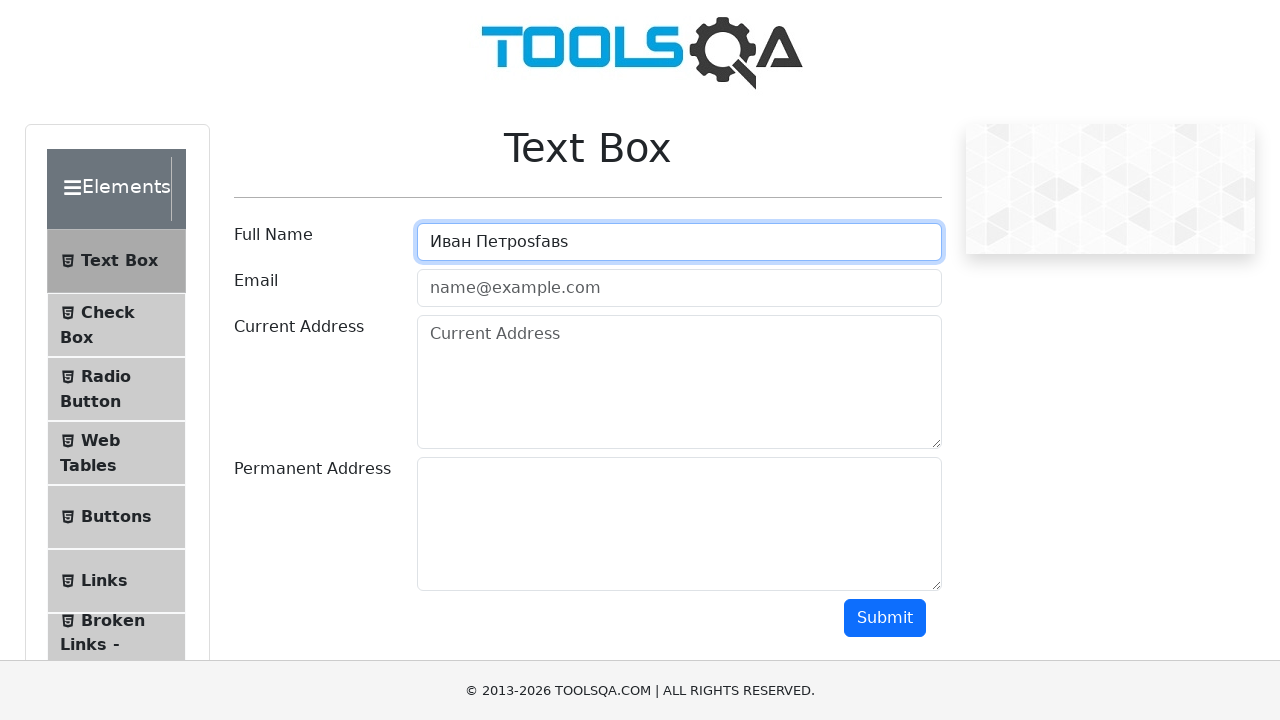

Filled email field with 'ivan.petrov@example.com' on #userEmail
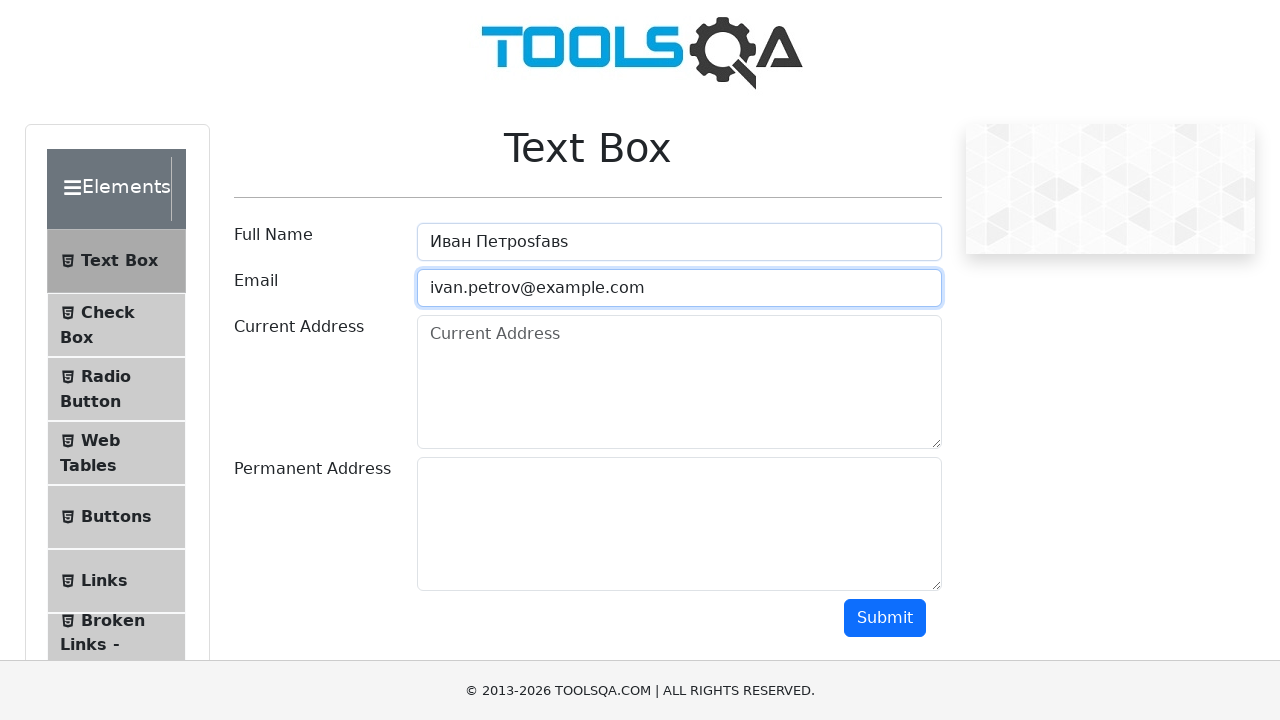

Waited for current address field to be visible
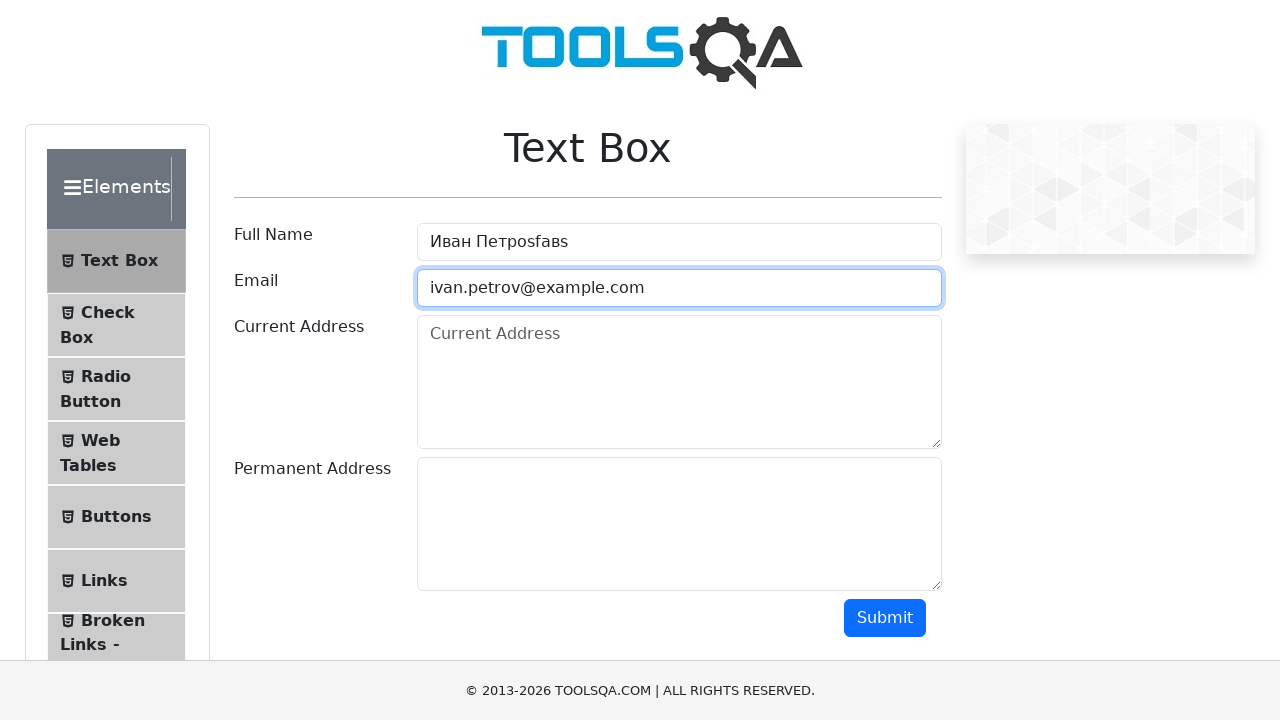

Filled current address field with 'Москва, ул. Примерная, д. 1' on #currentAddress
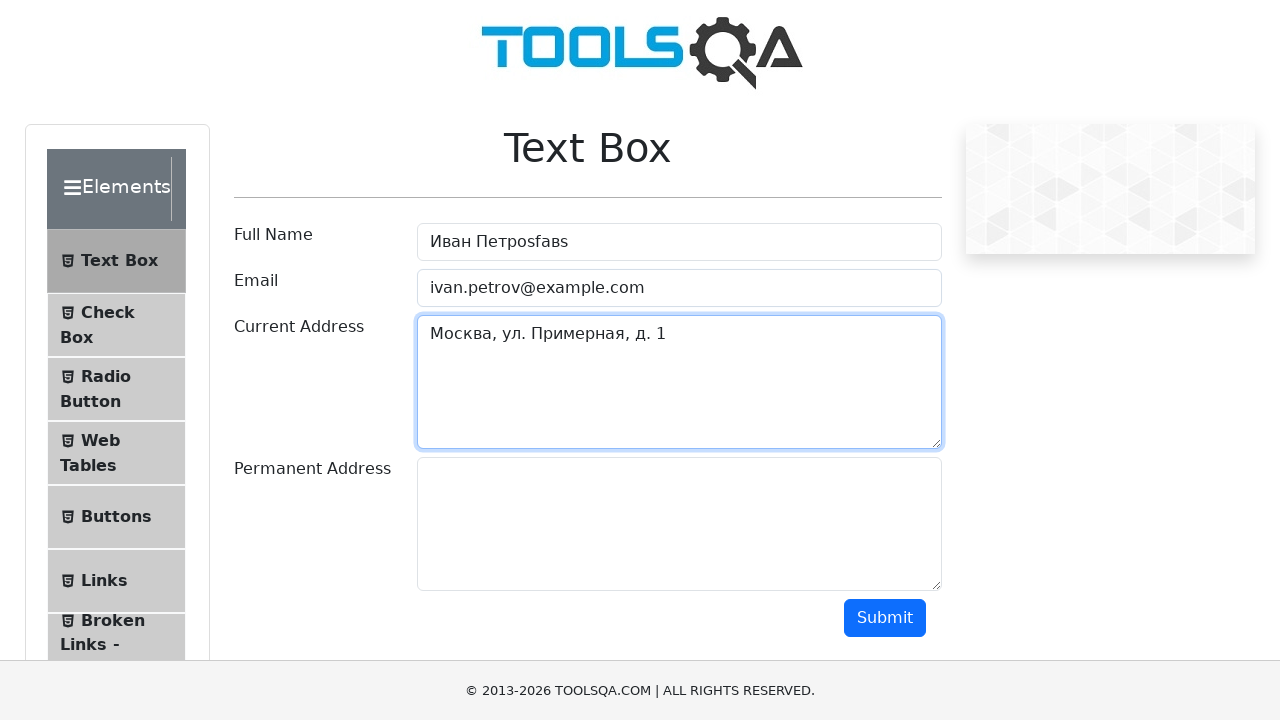

Waited for permanent address field to be visible
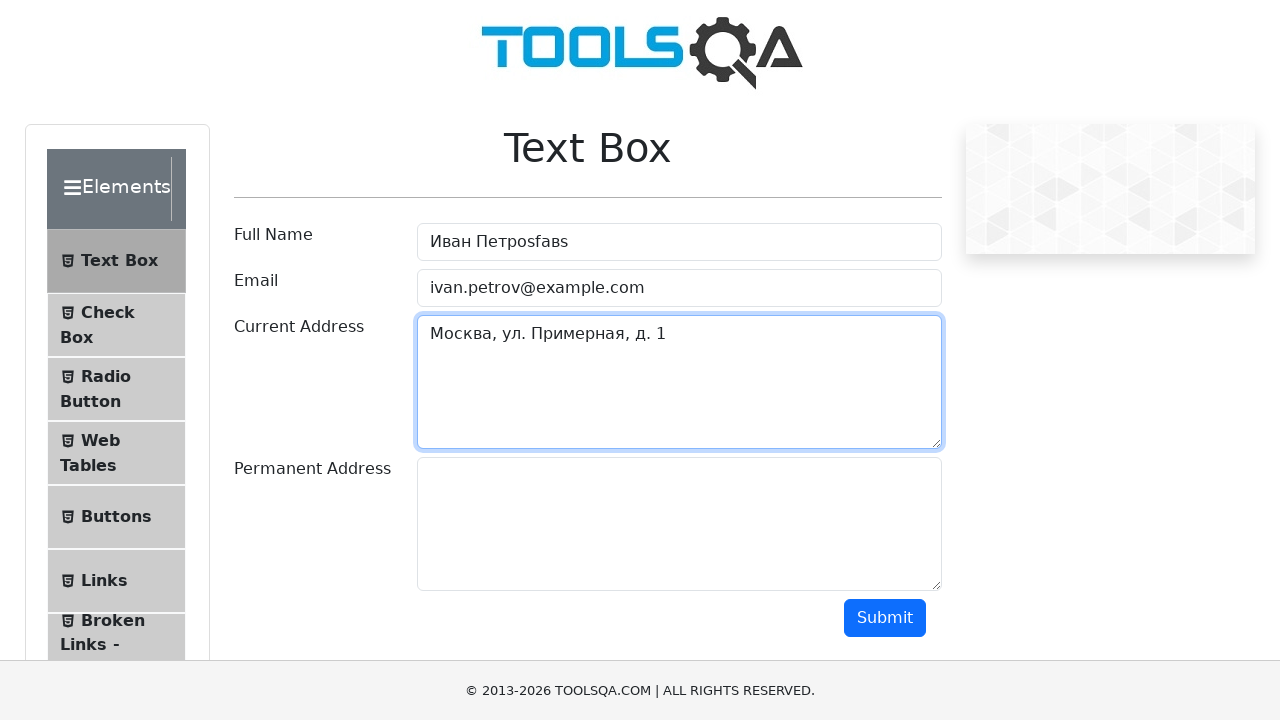

Filled permanent address field with 'Санкт-Петербург, ул. Тестовая, д. 2' on #permanentAddress
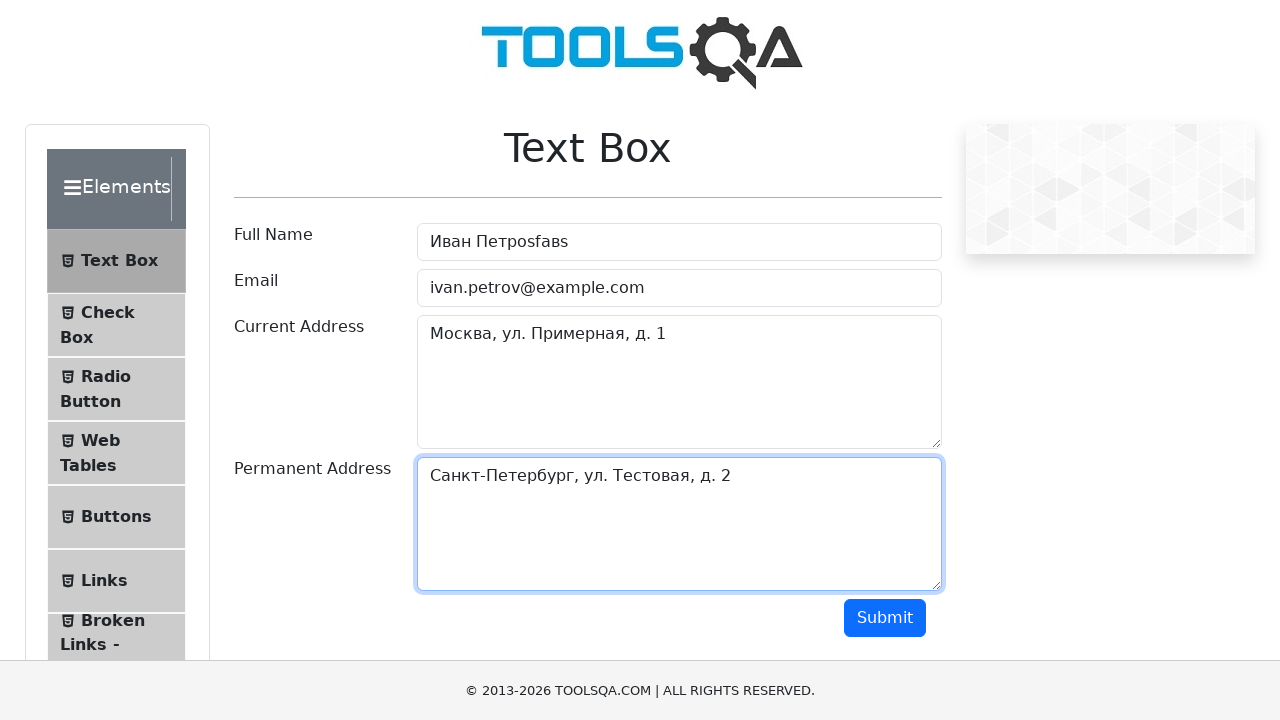

Waited for submit button to be visible
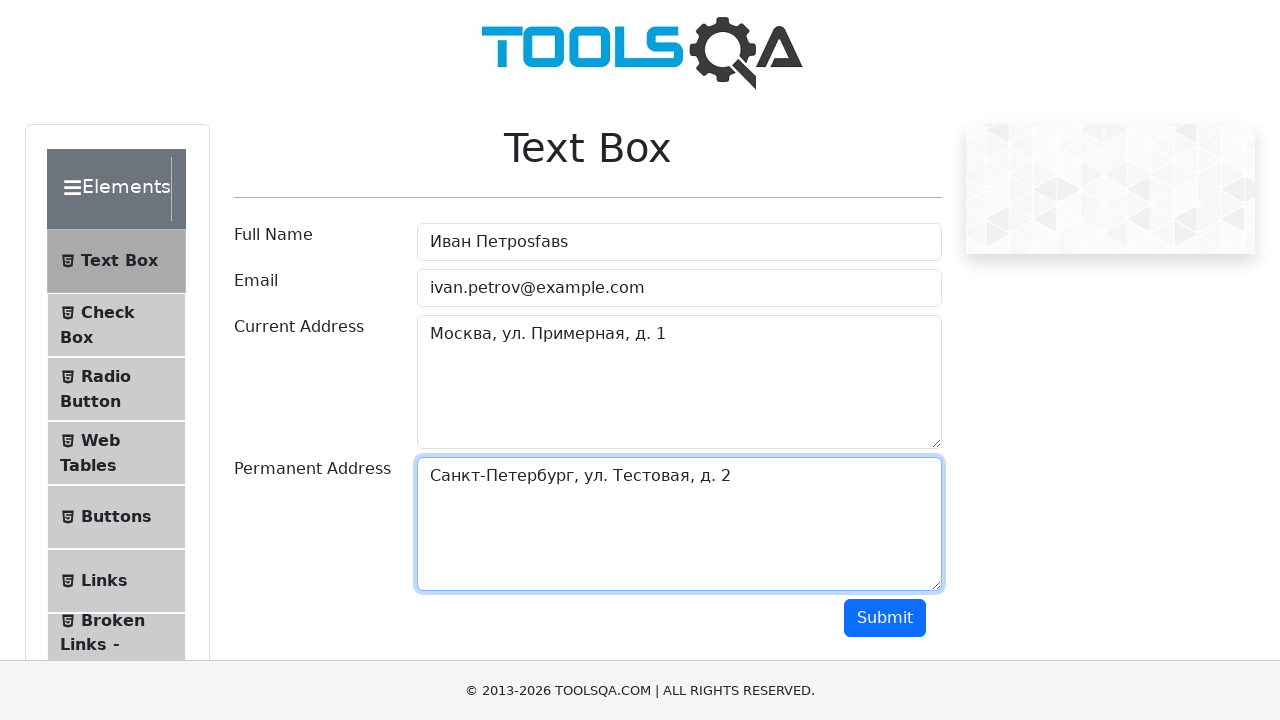

Clicked submit button to submit the form at (885, 618) on #submit
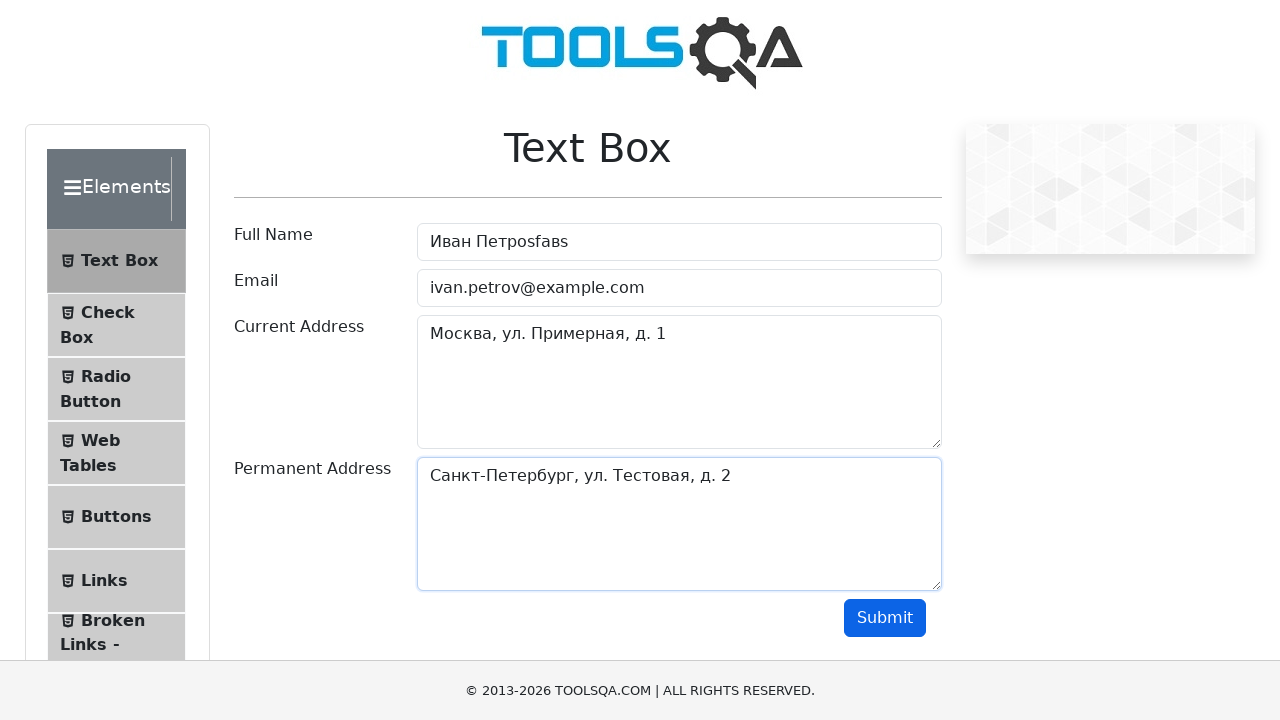

Waited for output name field to be displayed
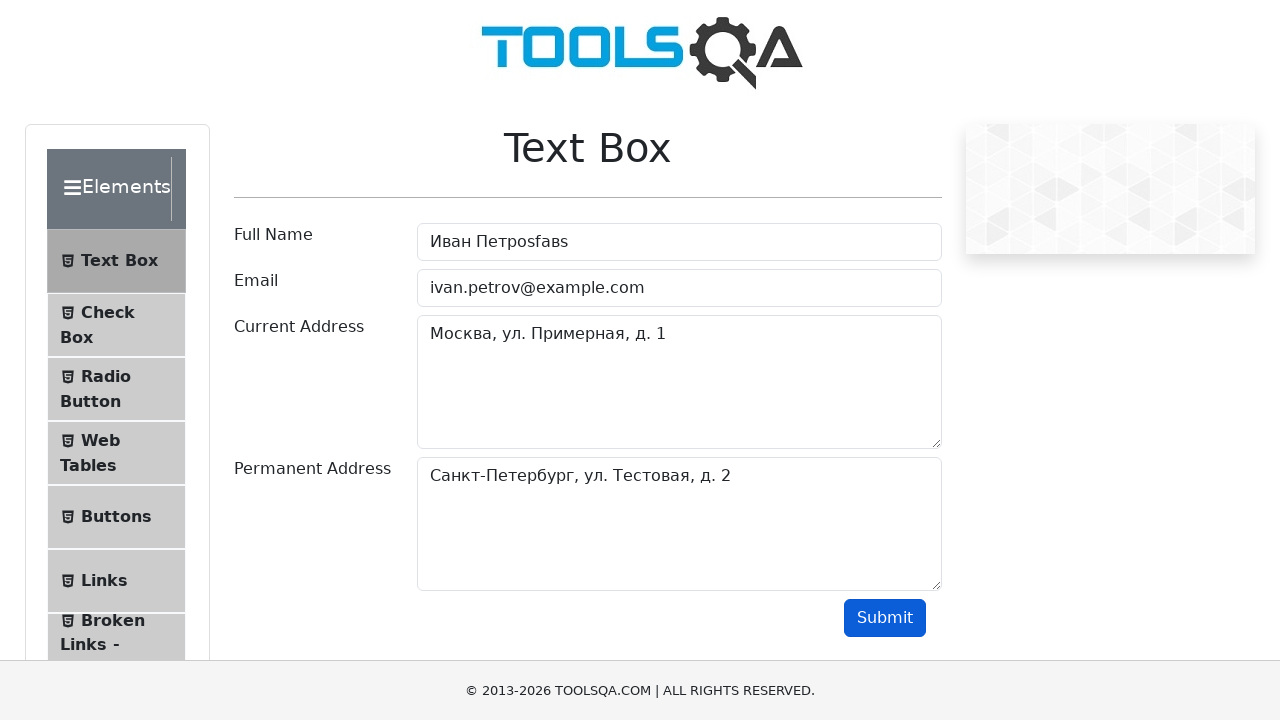

Waited for output email field to be displayed
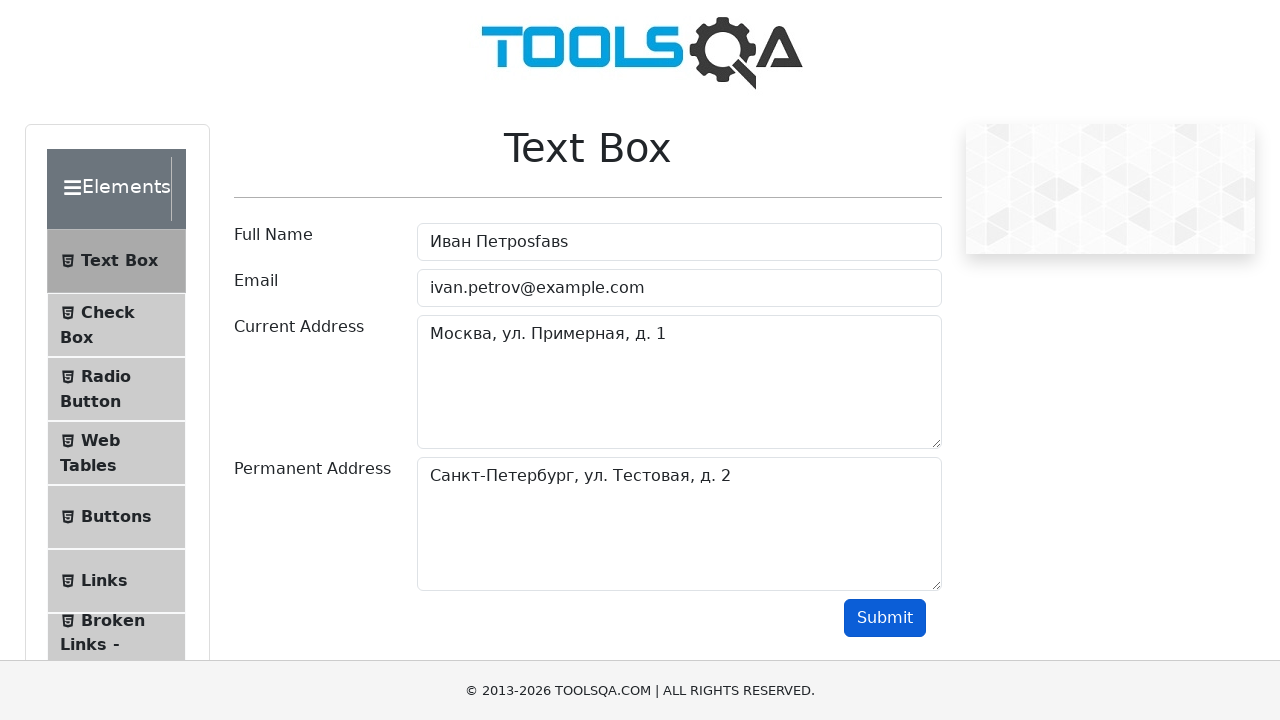

Waited for output current address field to be displayed
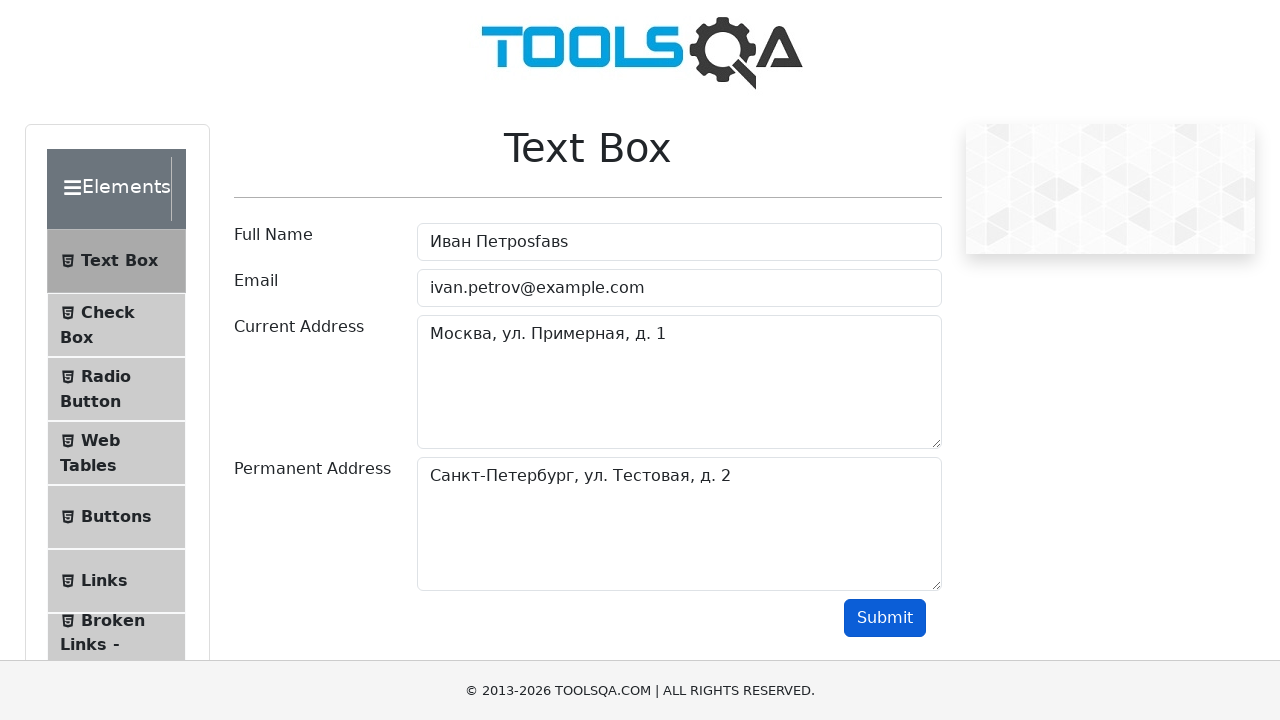

Waited for output permanent address field to be displayed
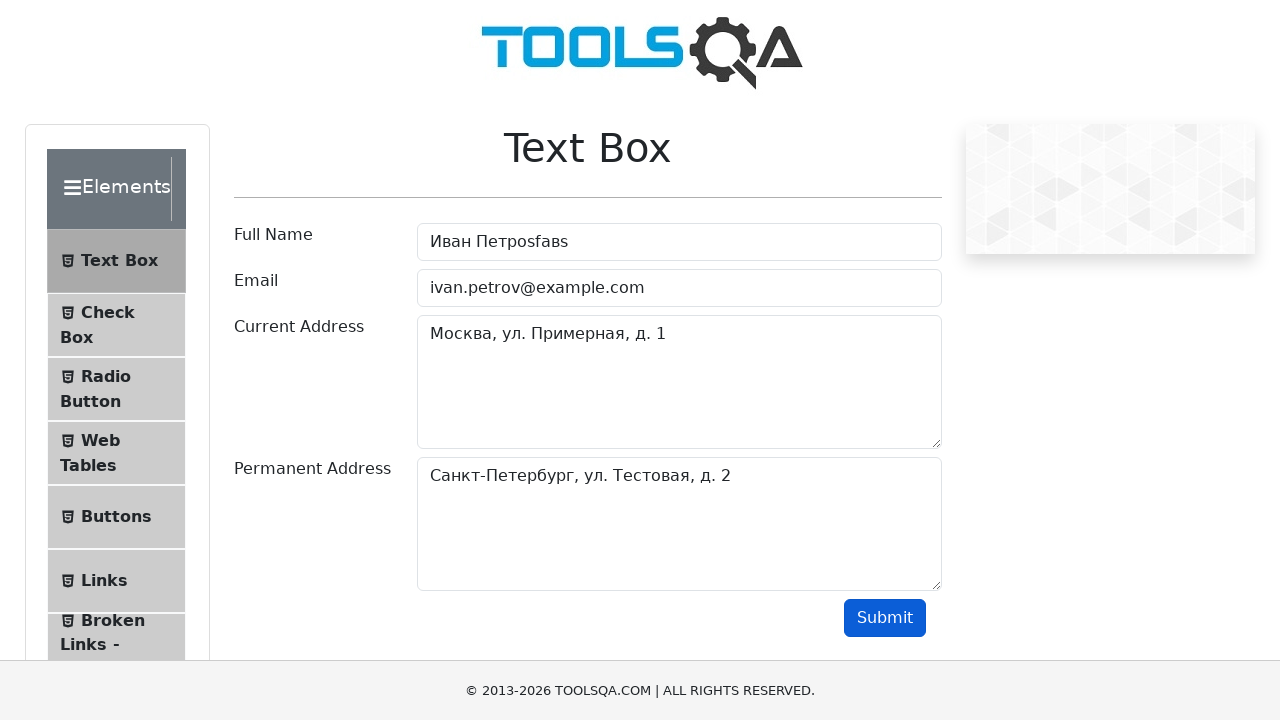

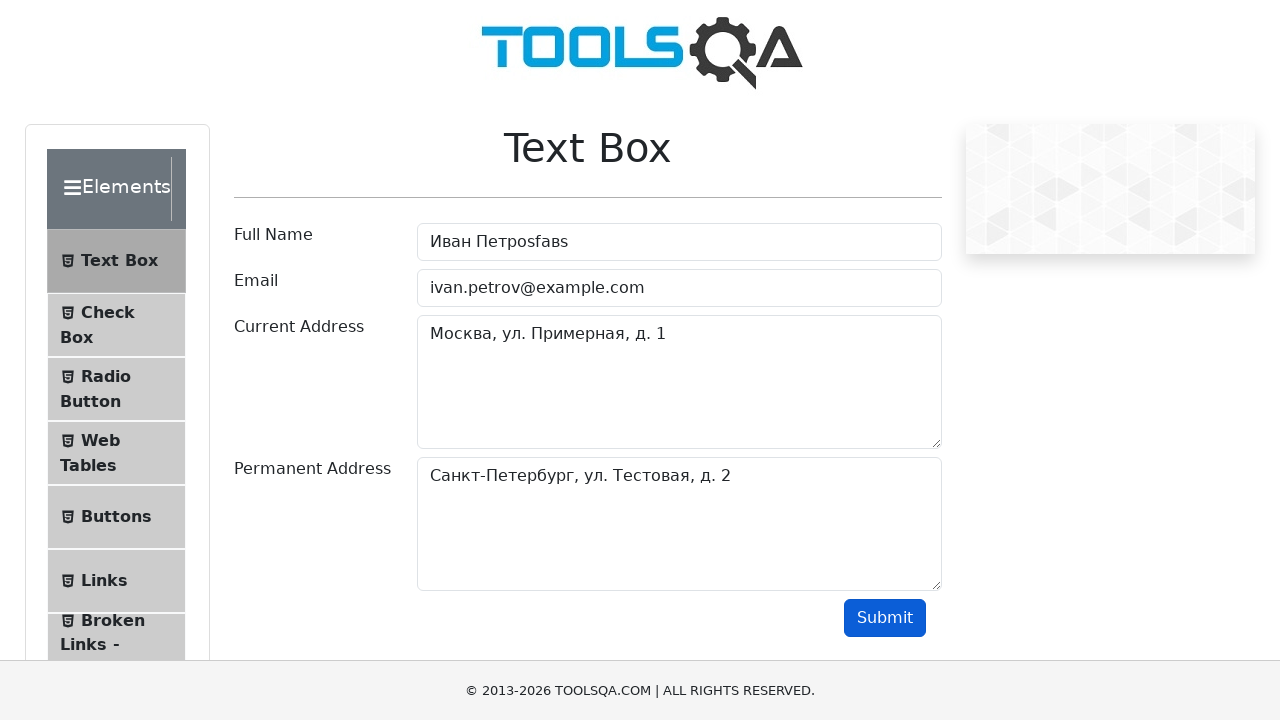